Navigates to the Selenium Playground, clicks on the Checkbox Demo link, and verifies the page header displays "Checkbox Demo".

Starting URL: https://www.lambdatest.com/selenium-playground/

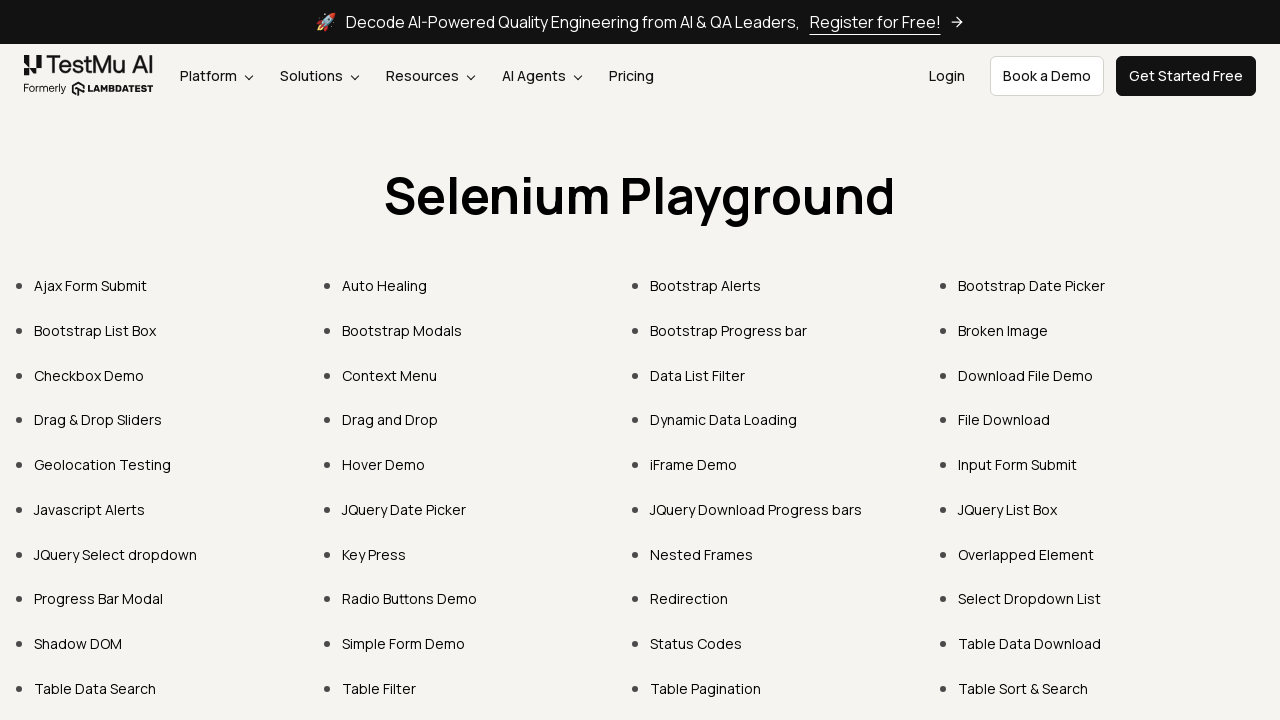

Navigated to Selenium Playground homepage
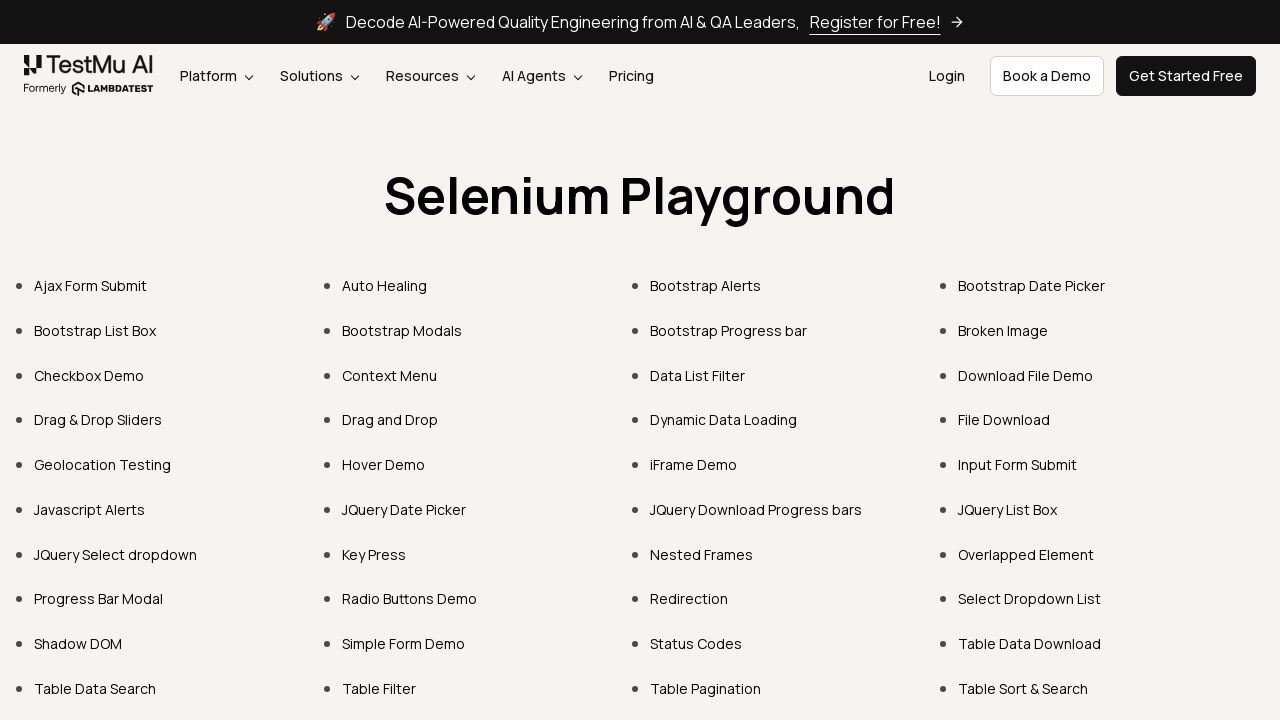

Clicked on Checkbox Demo link at (89, 375) on xpath=//a[text()='Checkbox Demo']
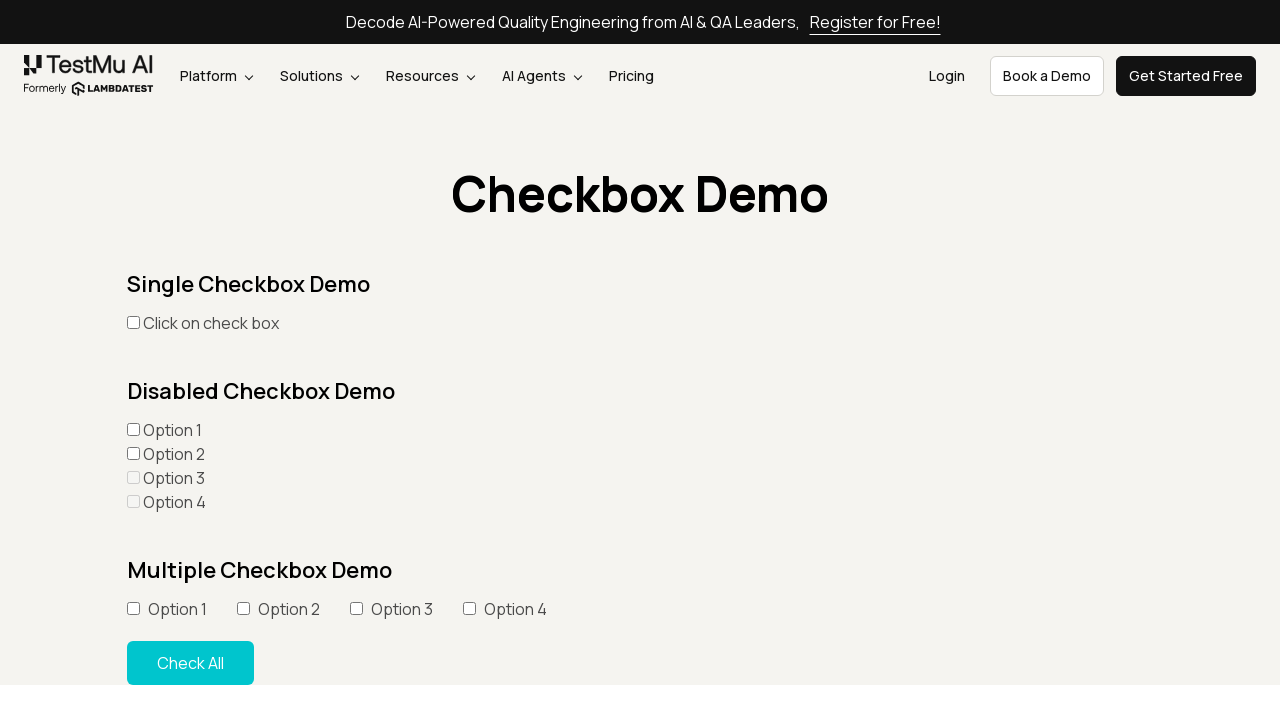

Page header loaded
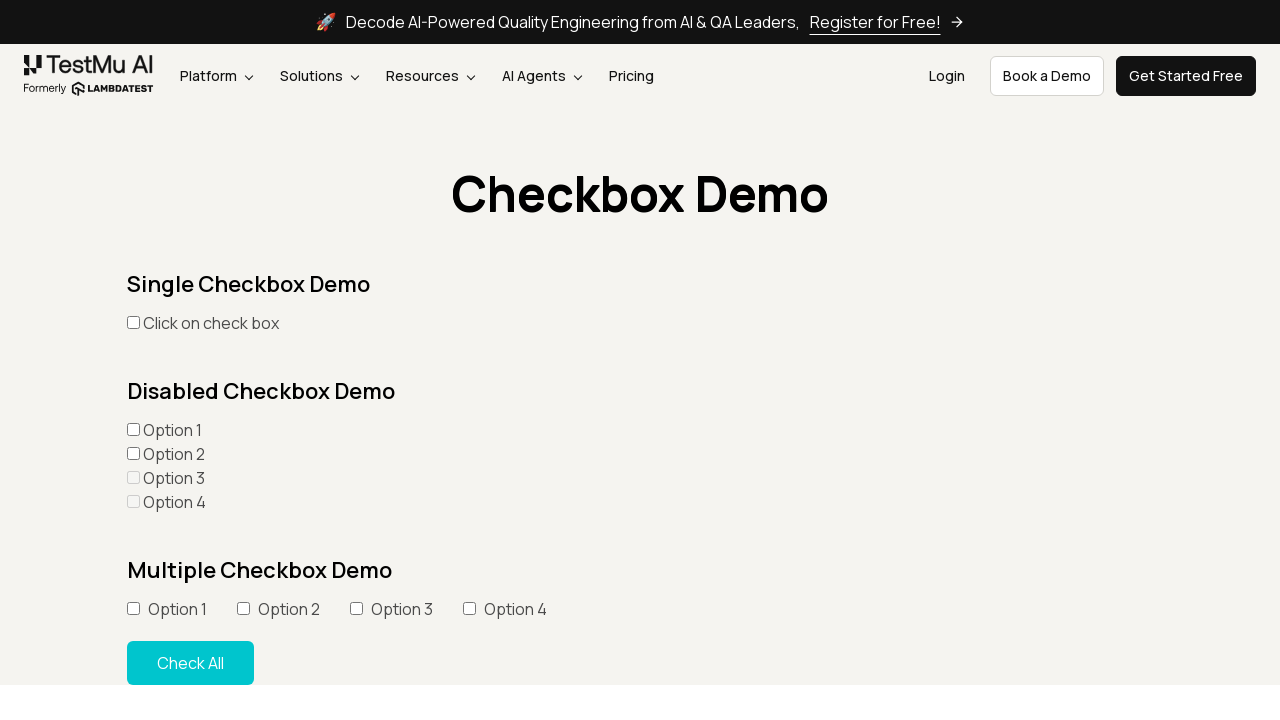

Located h1 header element
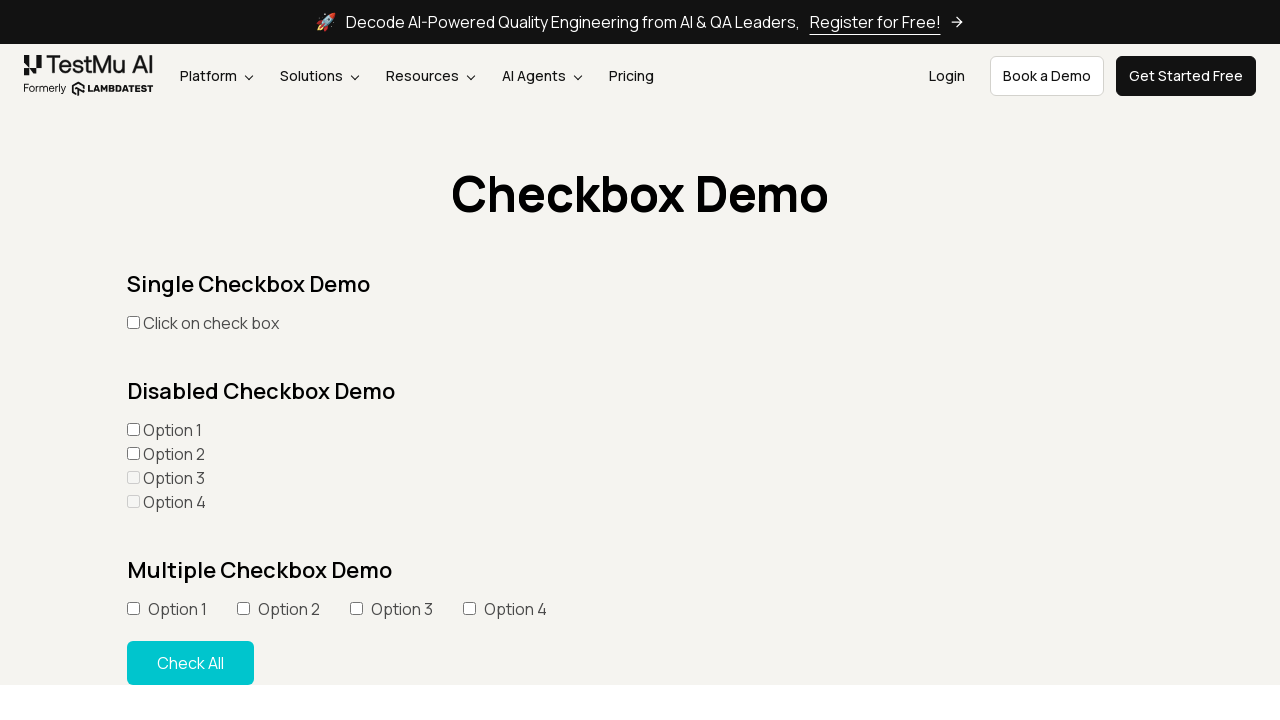

Verified page header displays 'Checkbox Demo'
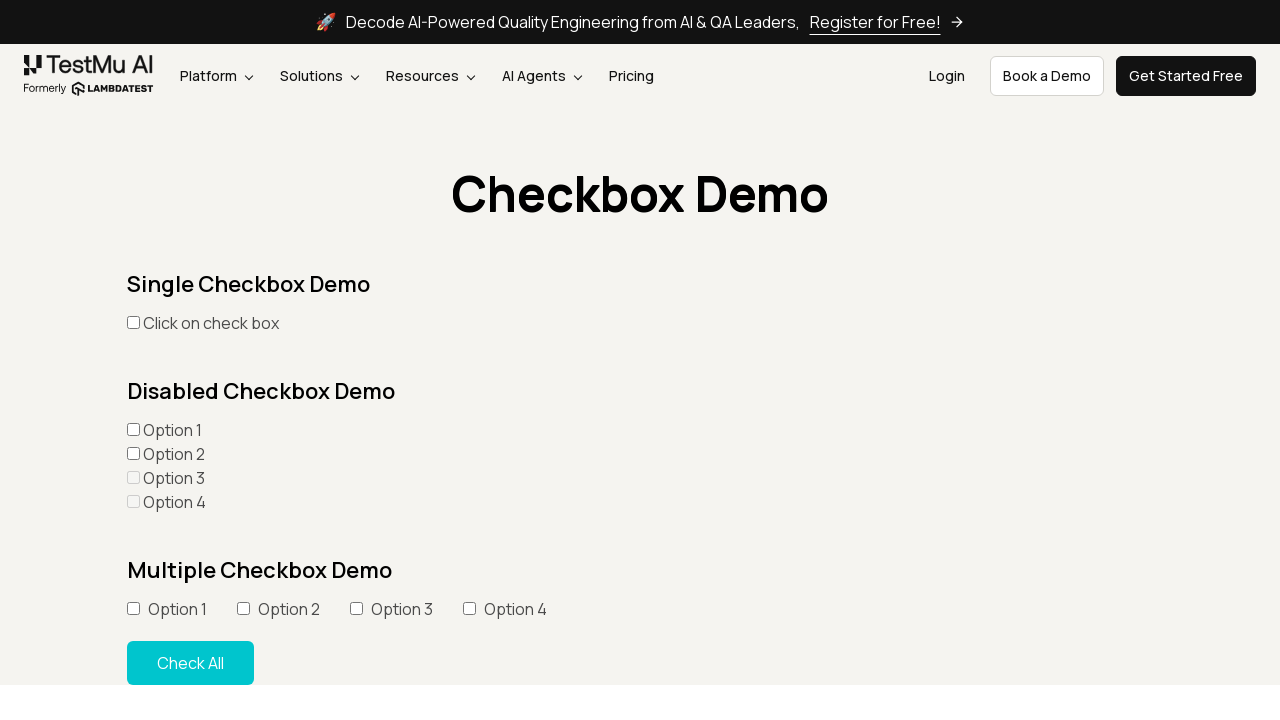

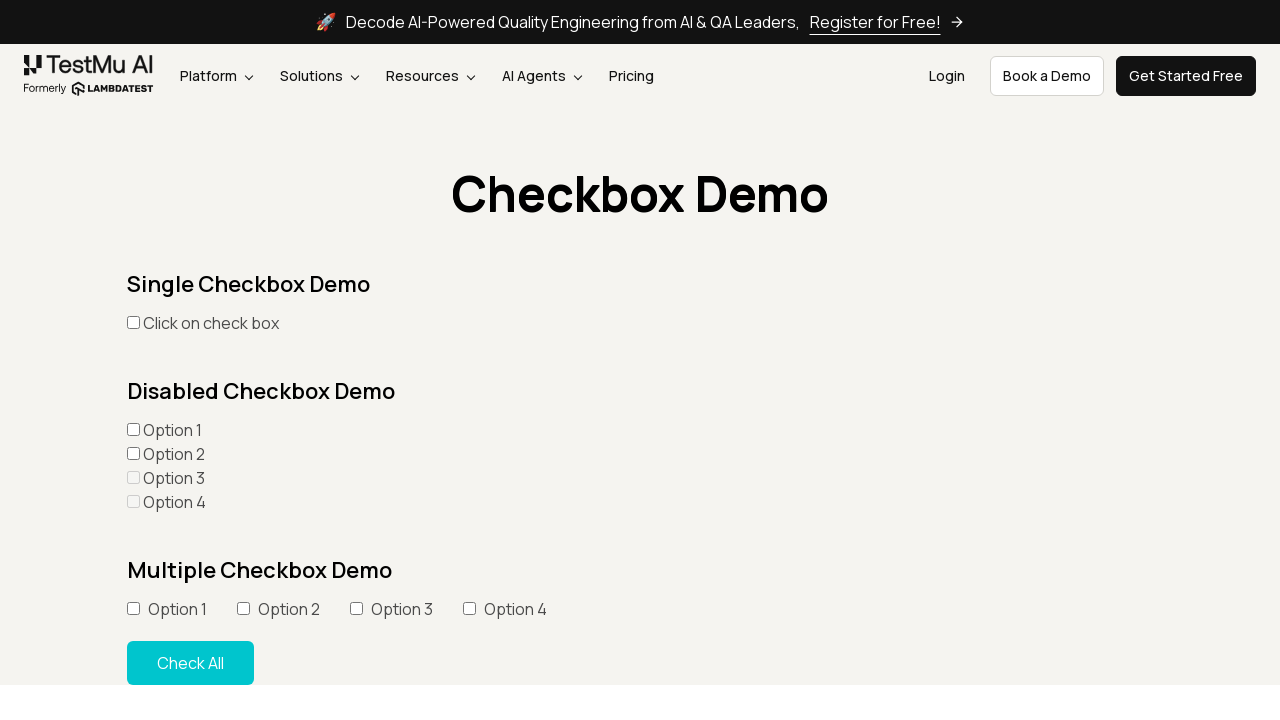